Tests date picker functionality by filling date input fields and pressing Enter

Starting URL: https://techglobal-training.com/frontend

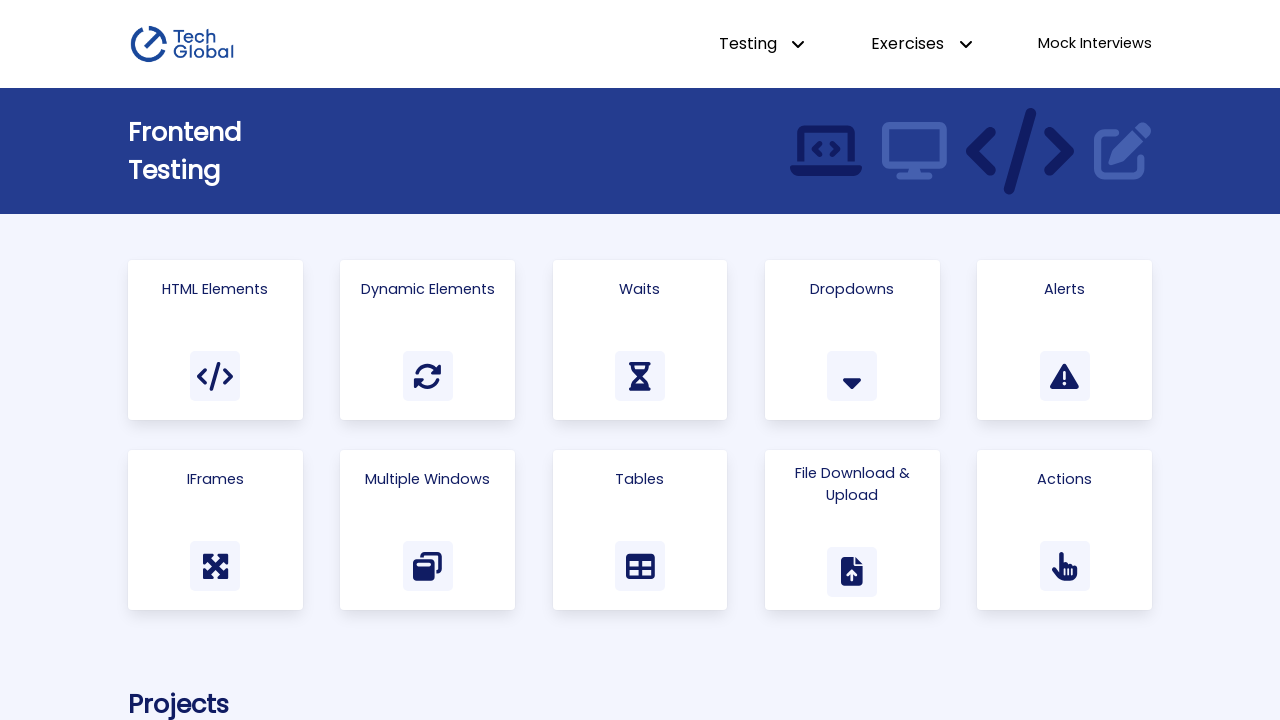

Clicked on Html Elements link at (215, 340) on a:has-text('Html Elements')
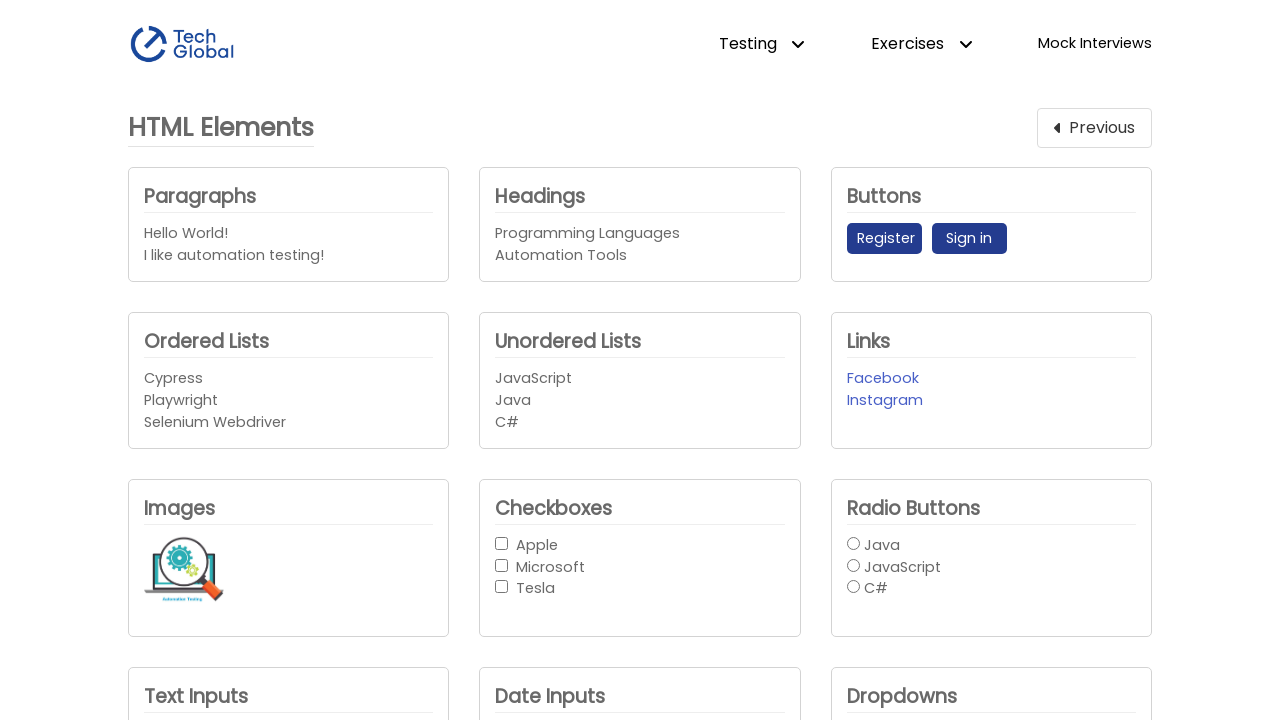

Located first date input field (#date_input1)
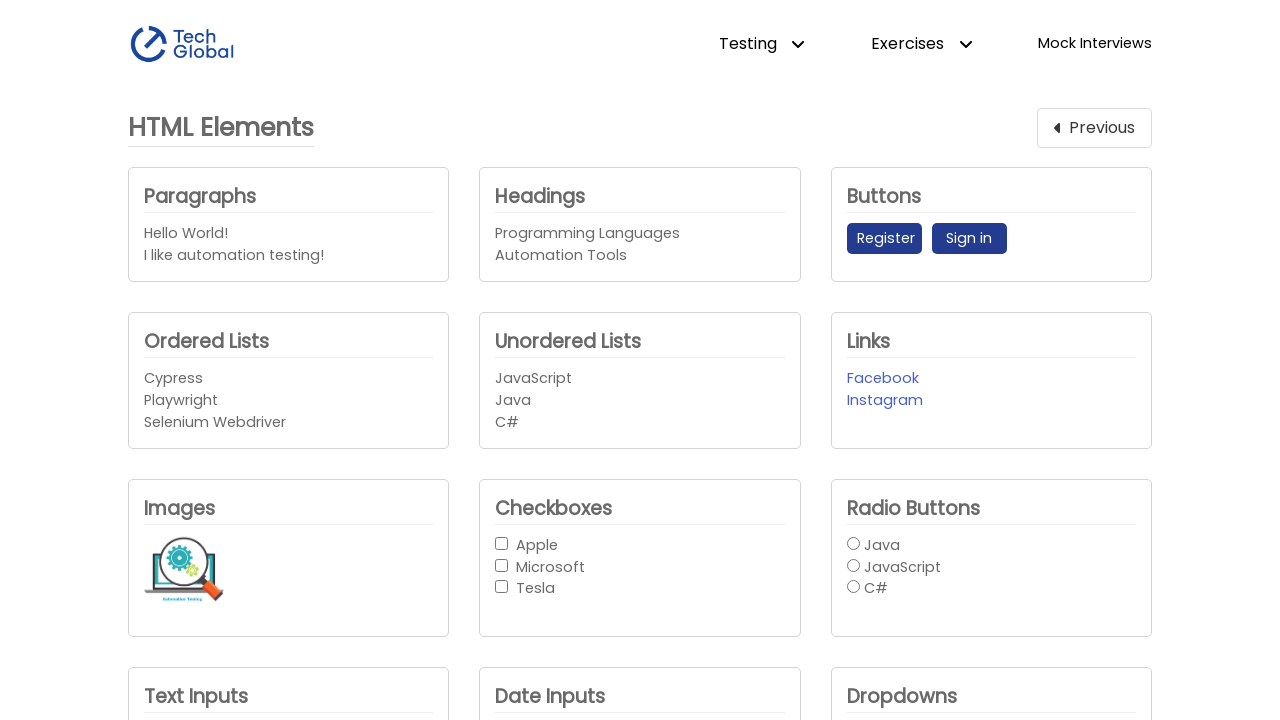

Filled first date input with '01/01/2000' on #date_input1
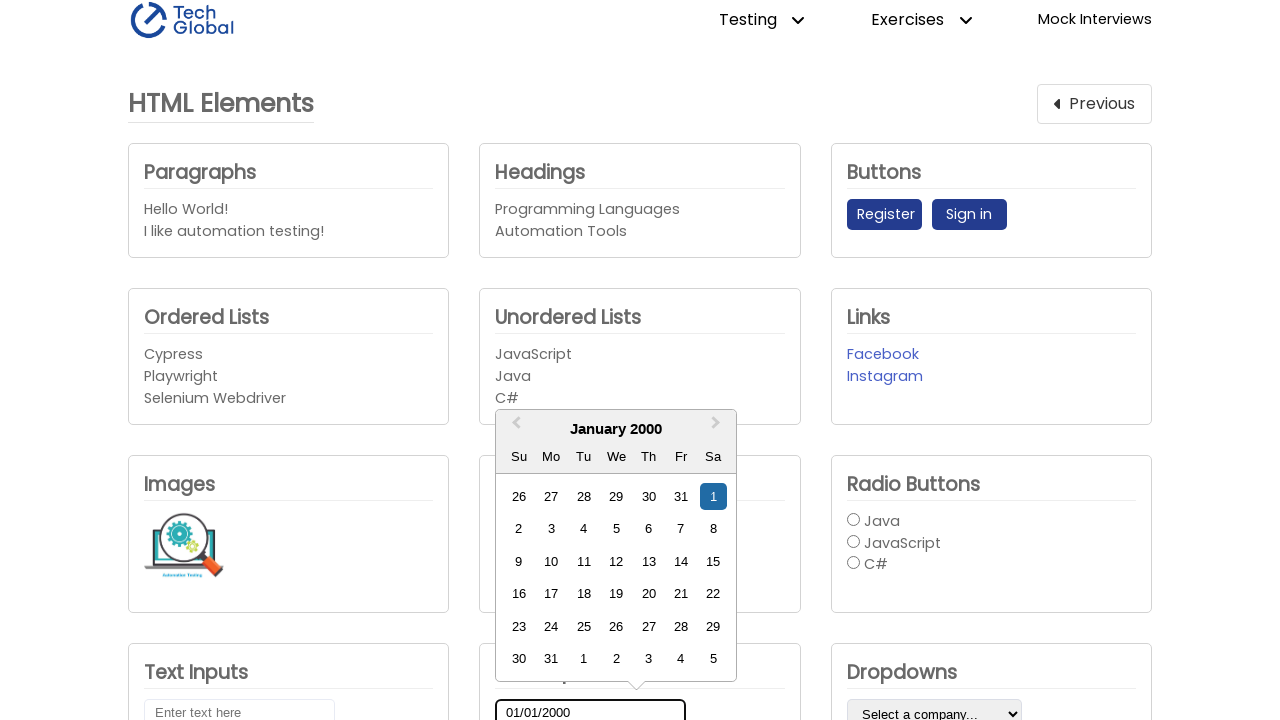

Pressed Enter to confirm first date input
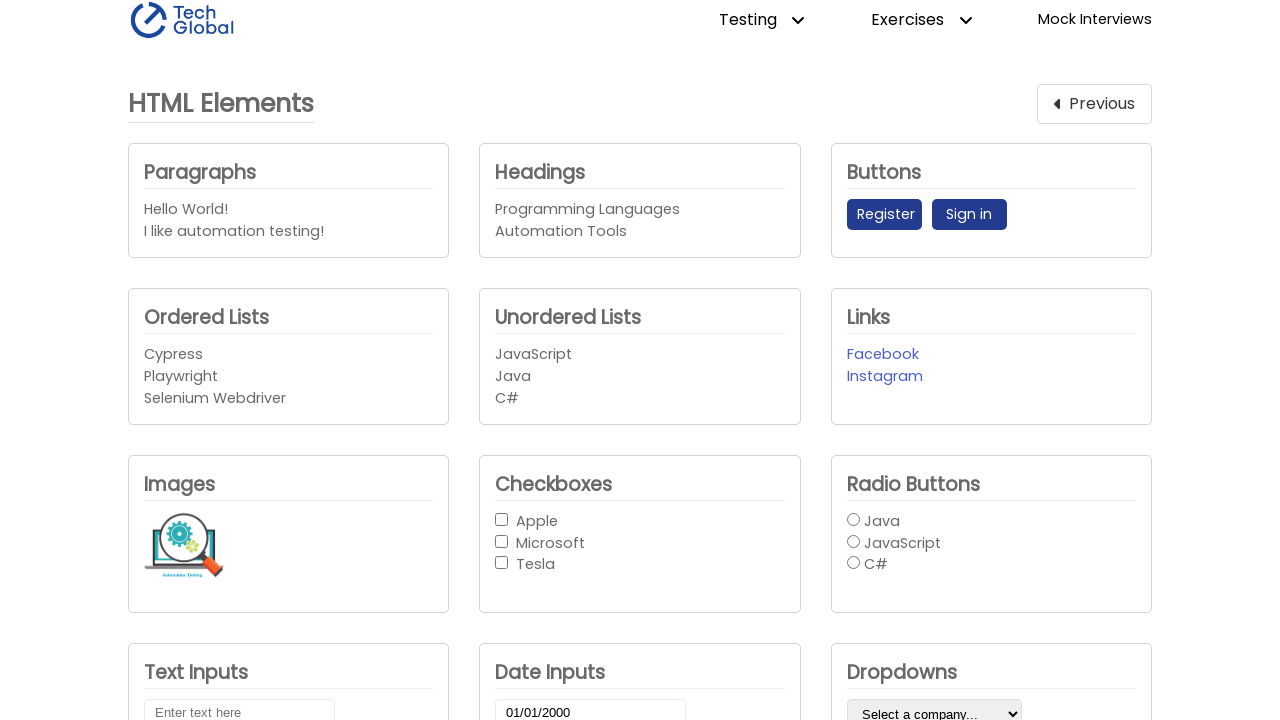

Located second date input field (#date_input2)
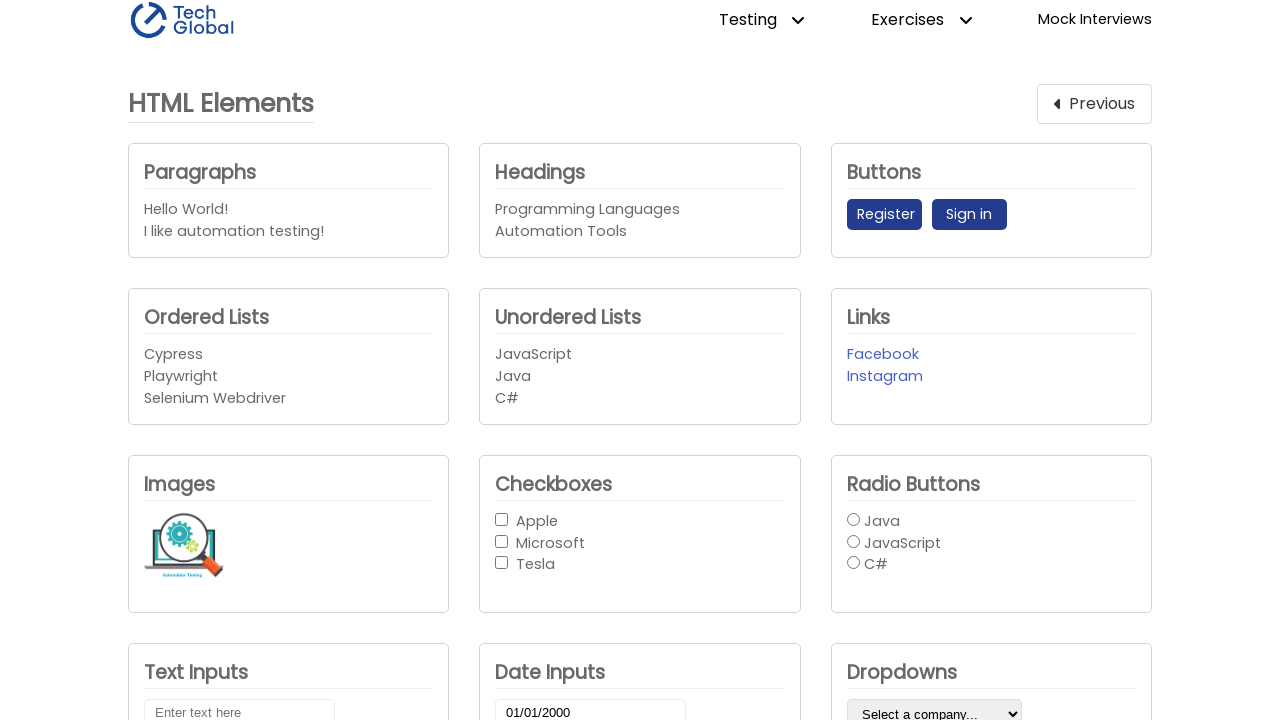

Filled second date input with '01/01/2005' on #date_input2
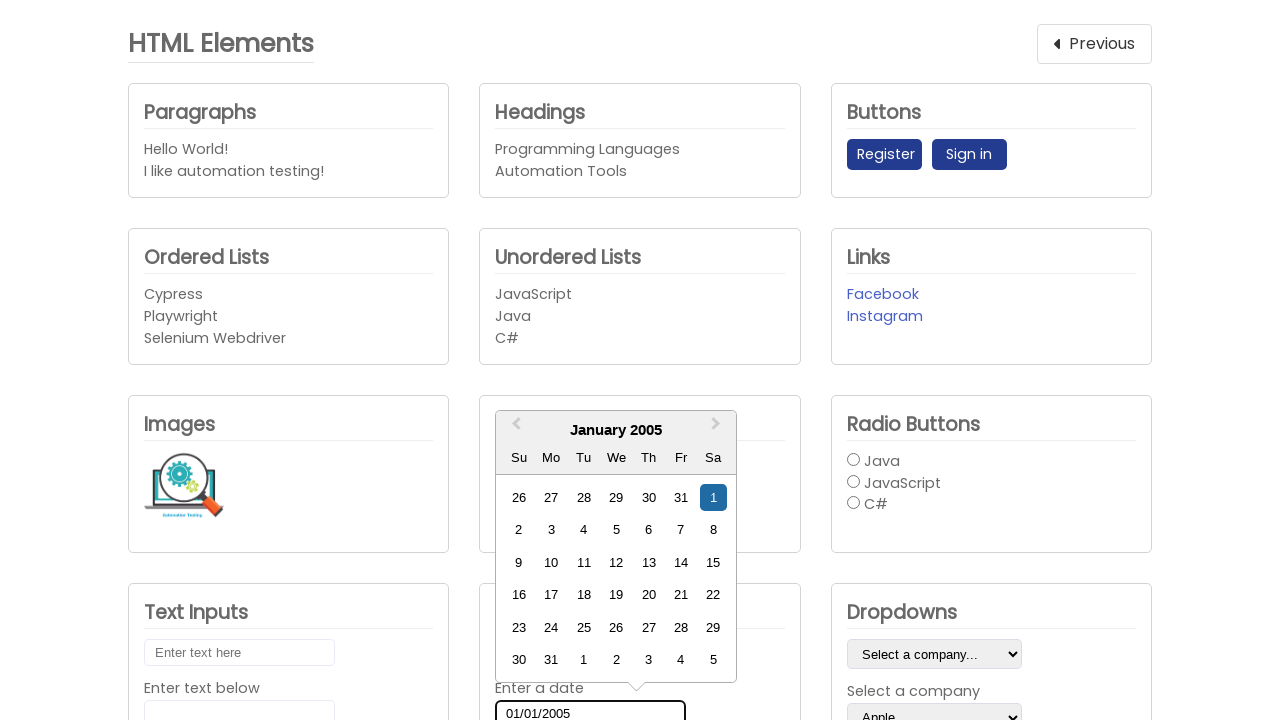

Pressed Enter to confirm second date input
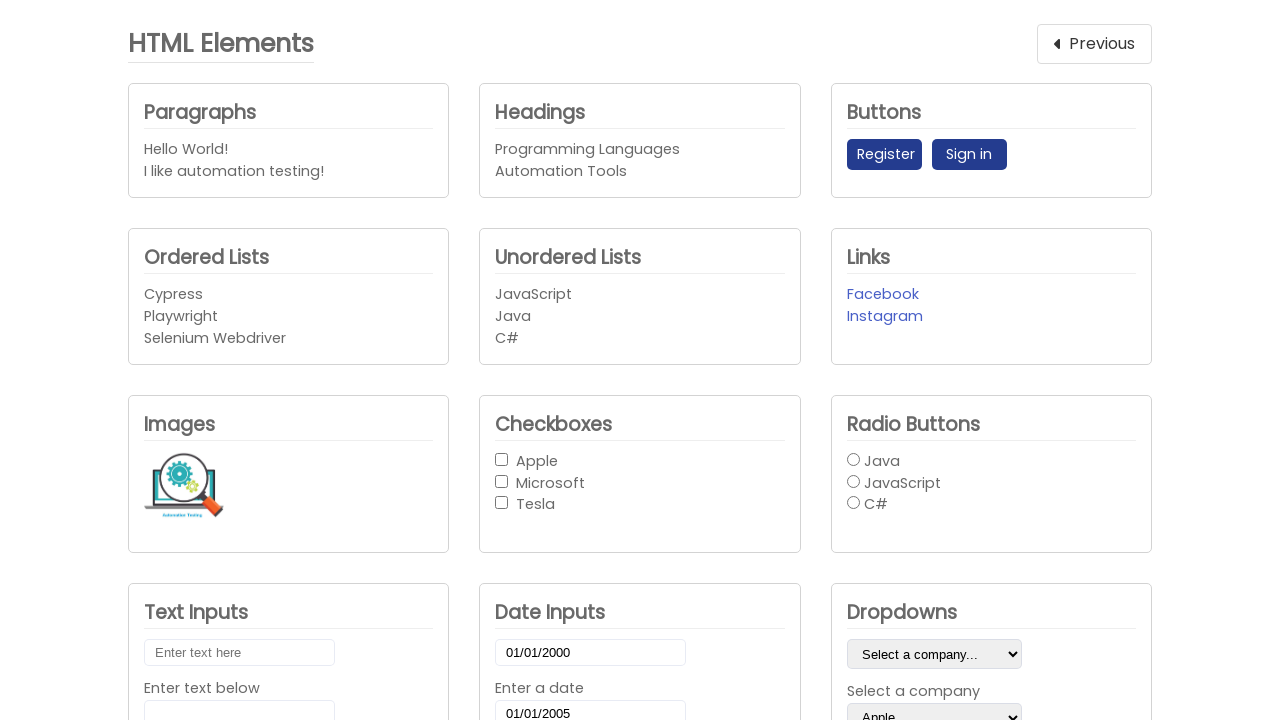

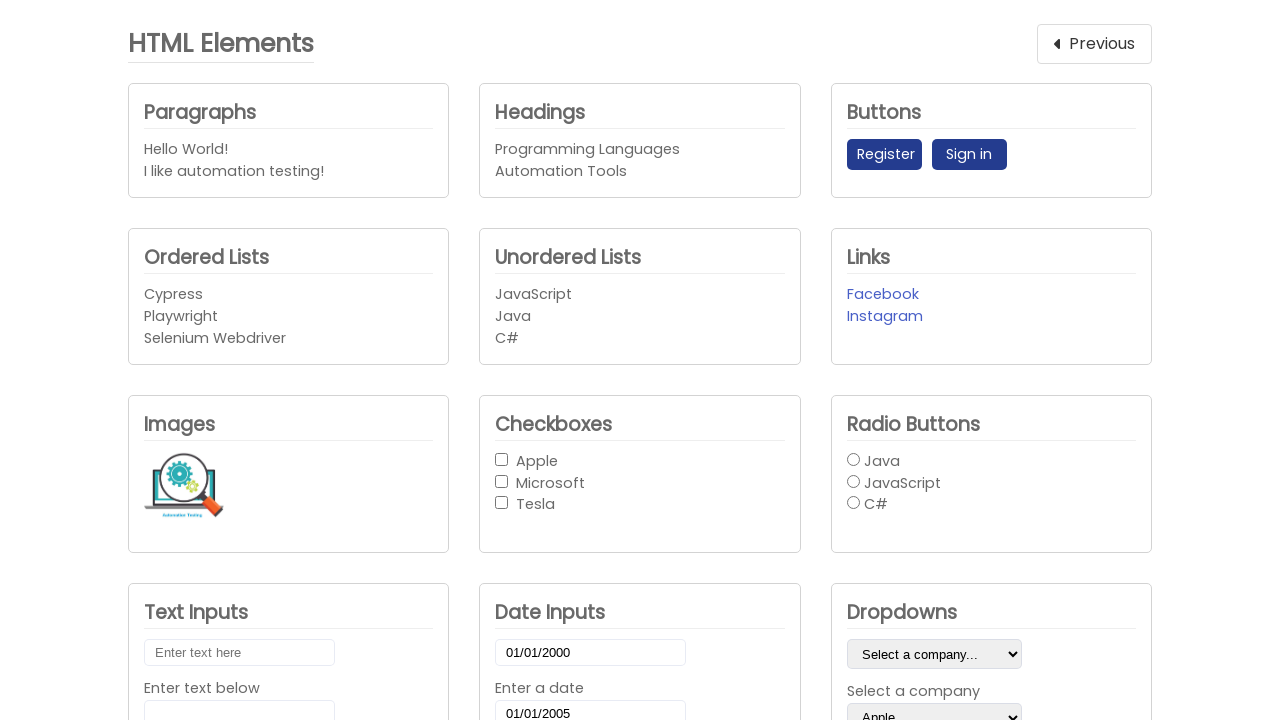